Tests browser navigation functionality by navigating to OpenCart demo site, then to ESPN Cricinfo, and performing back, forward, and refresh operations.

Starting URL: https://demo.opencart.com/

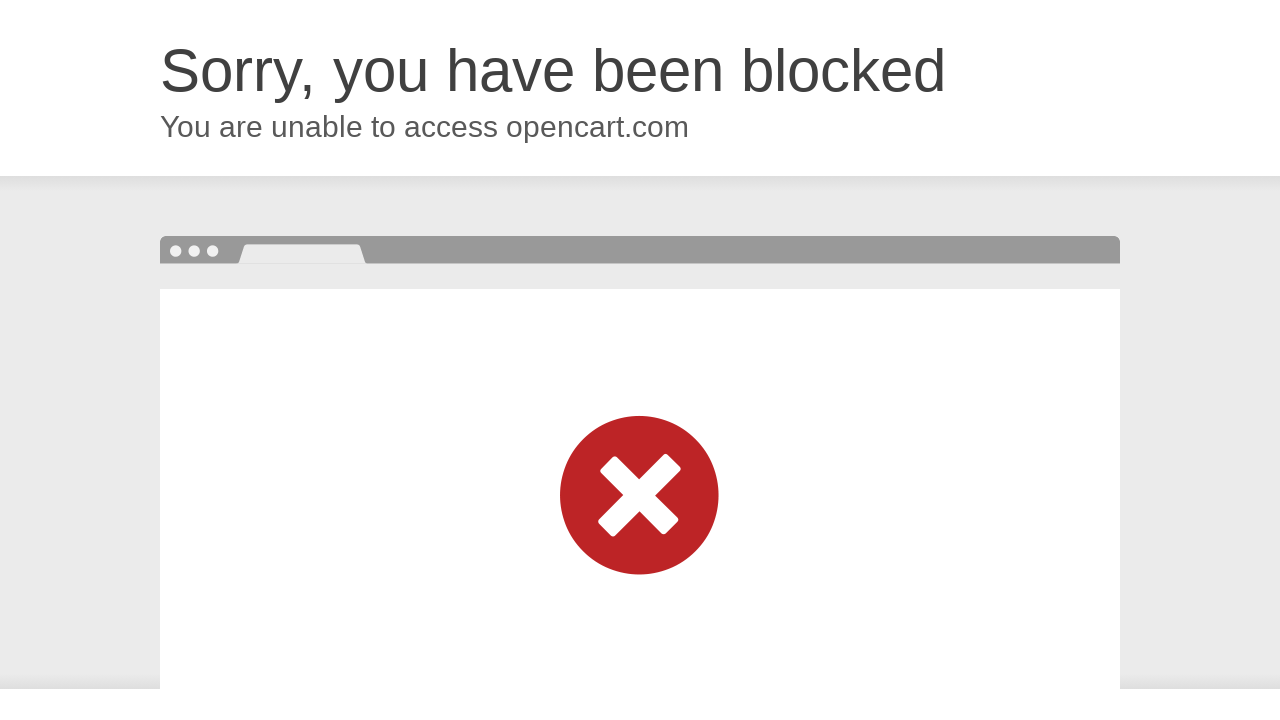

Navigated to ESPN Cricinfo website
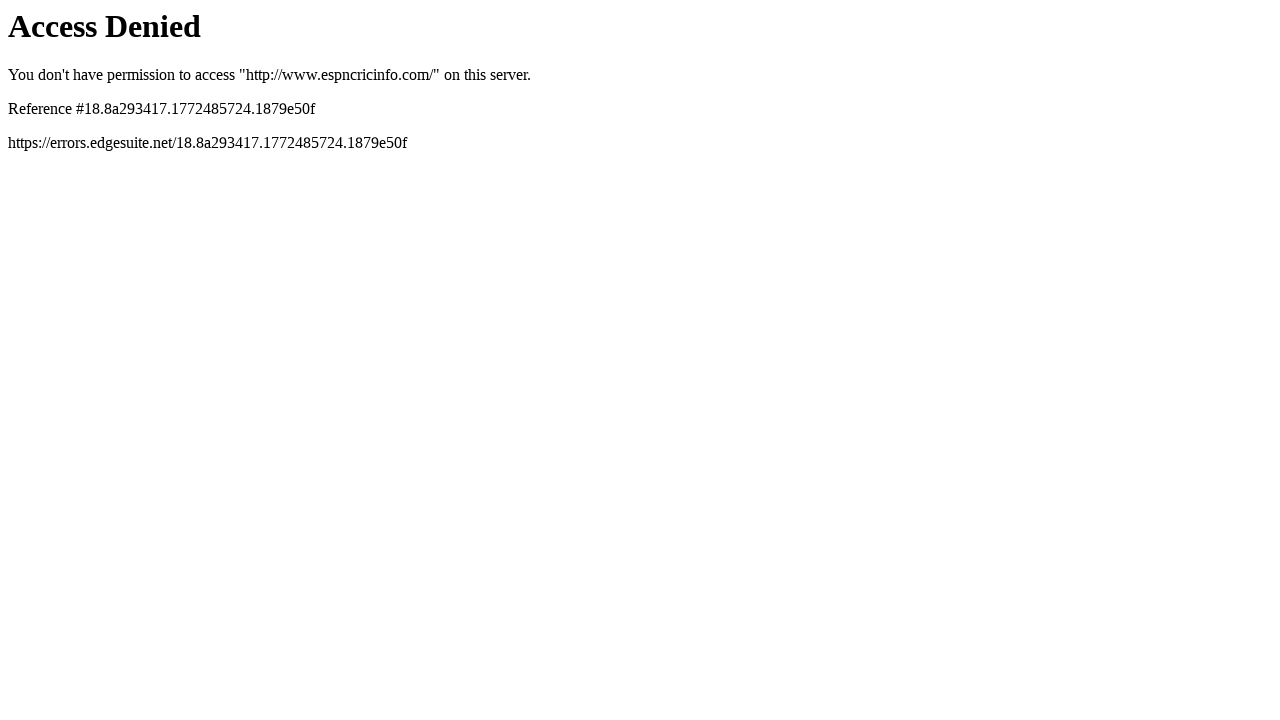

Navigated back to OpenCart demo site
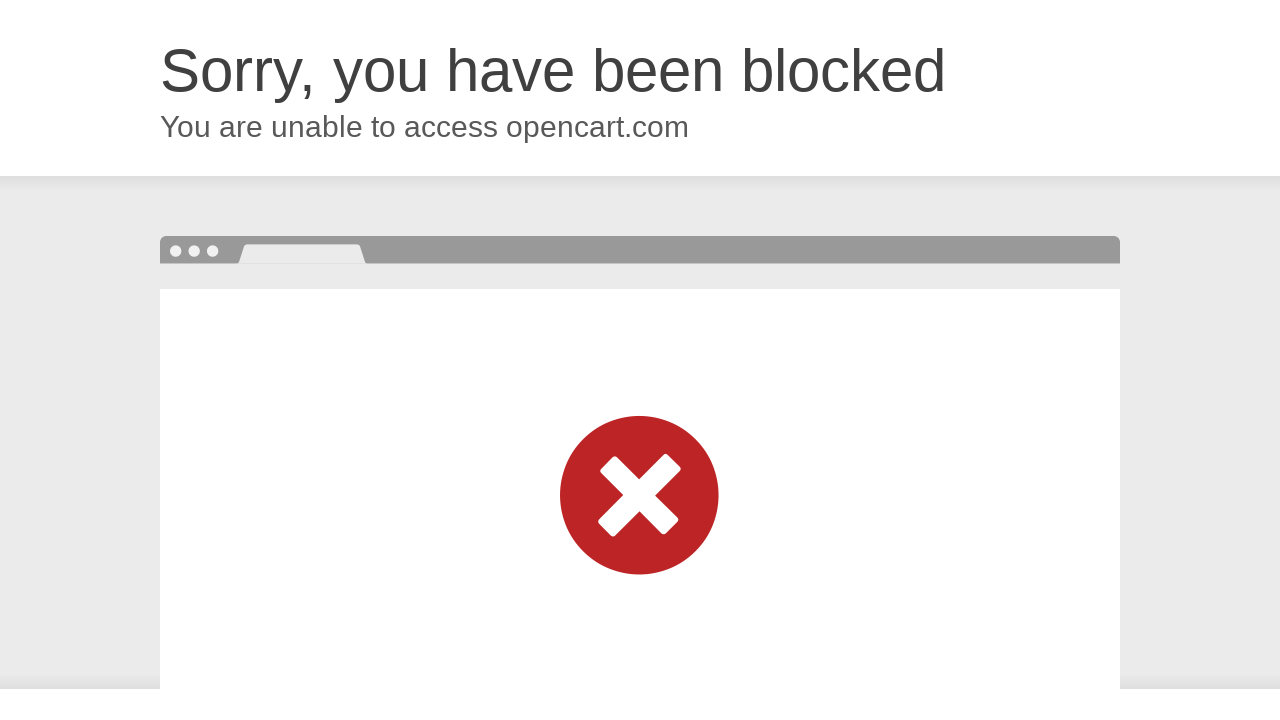

Navigated forward to ESPN Cricinfo
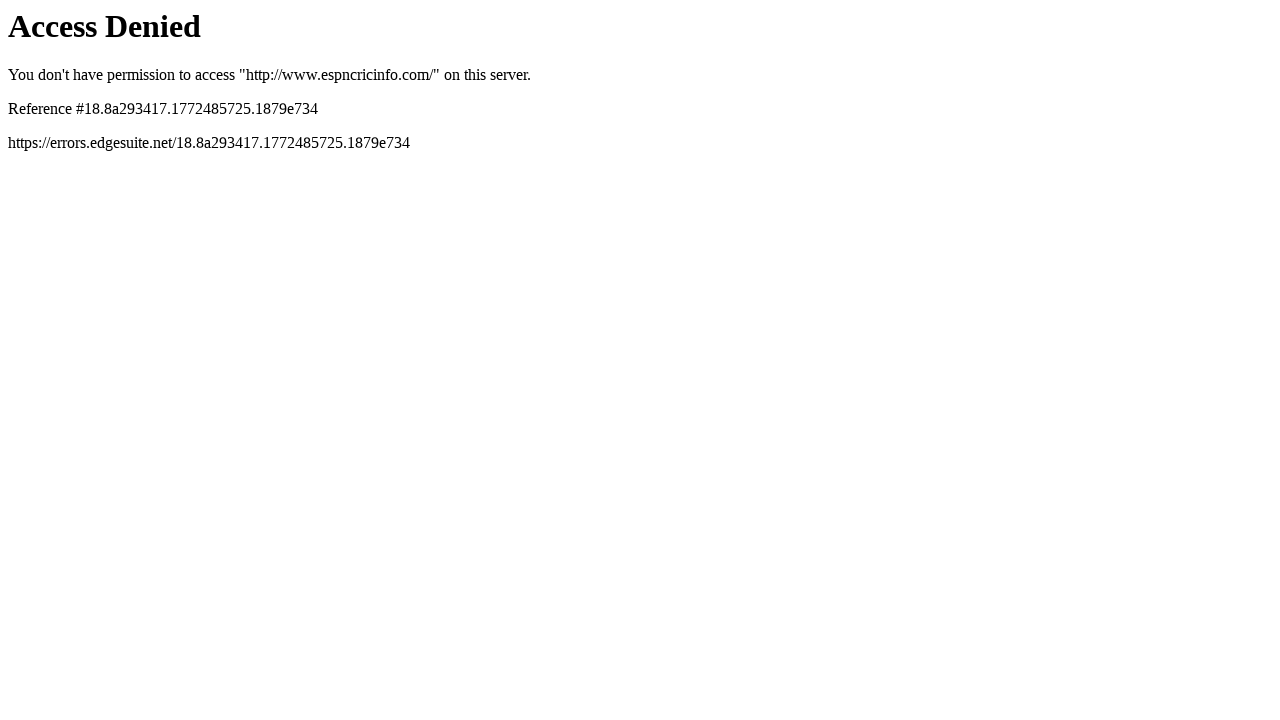

Refreshed the current page
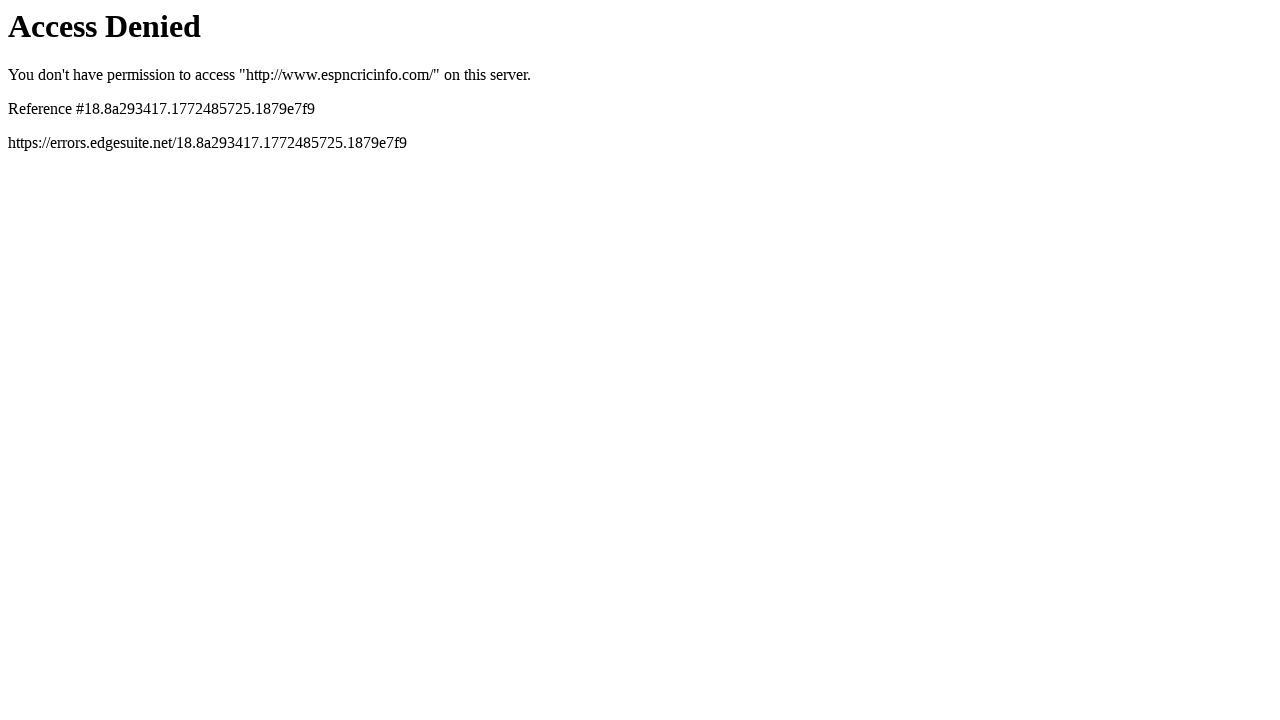

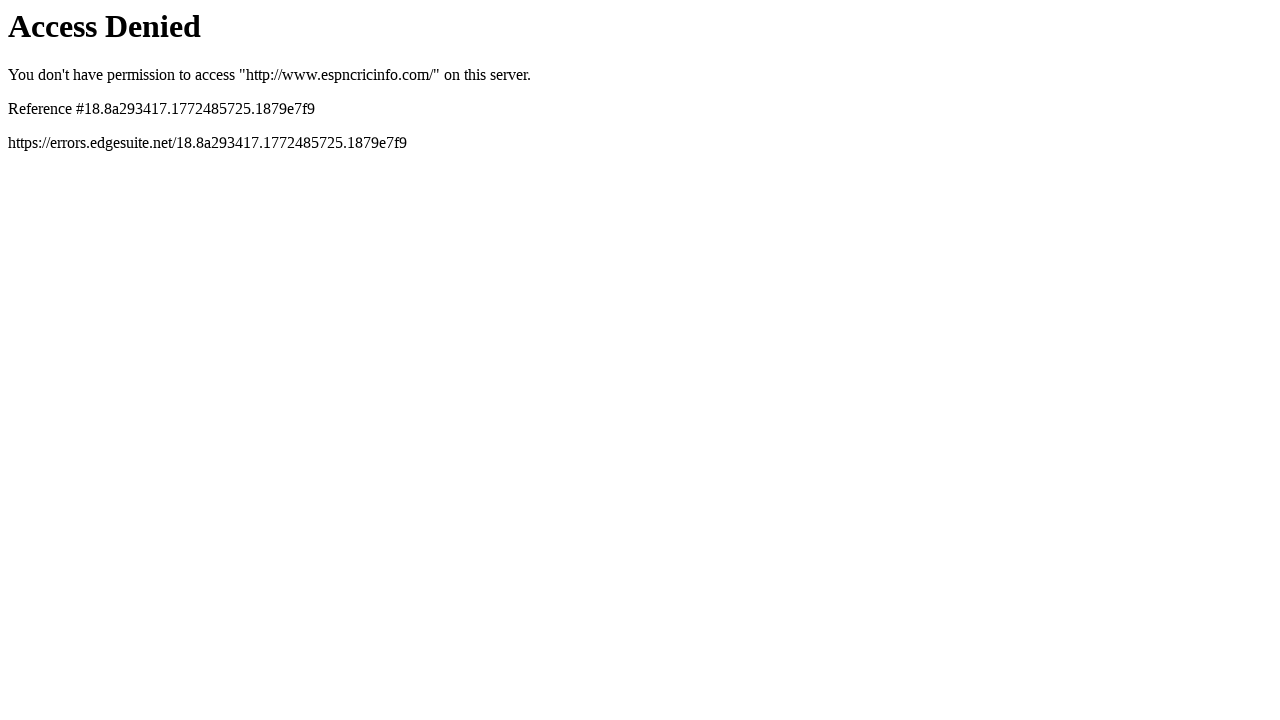